Tests form automation by filling text input, password, textarea fields, selecting a radio button, clicking a checkbox, selecting a dropdown option, submitting the form, and verifying the confirmation message.

Starting URL: https://www.selenium.dev/selenium/web/web-form.html

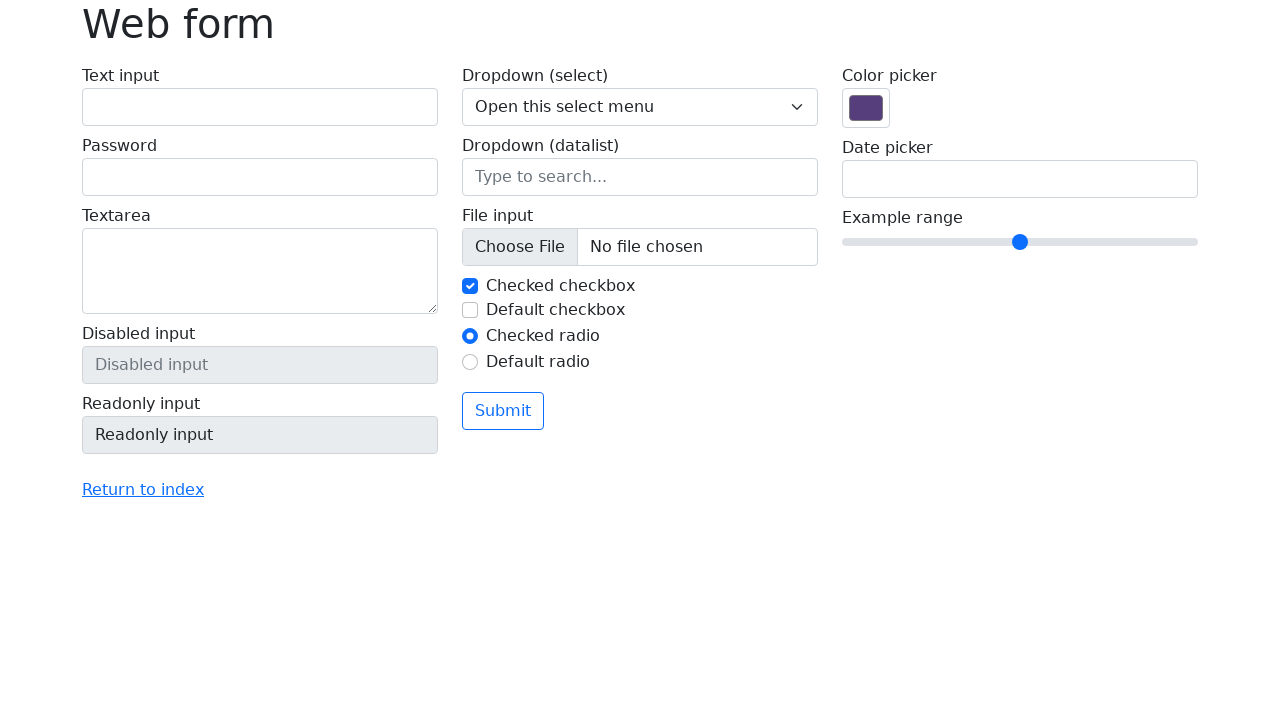

Filled text input field with 'Memo QA' on input[name='my-text']
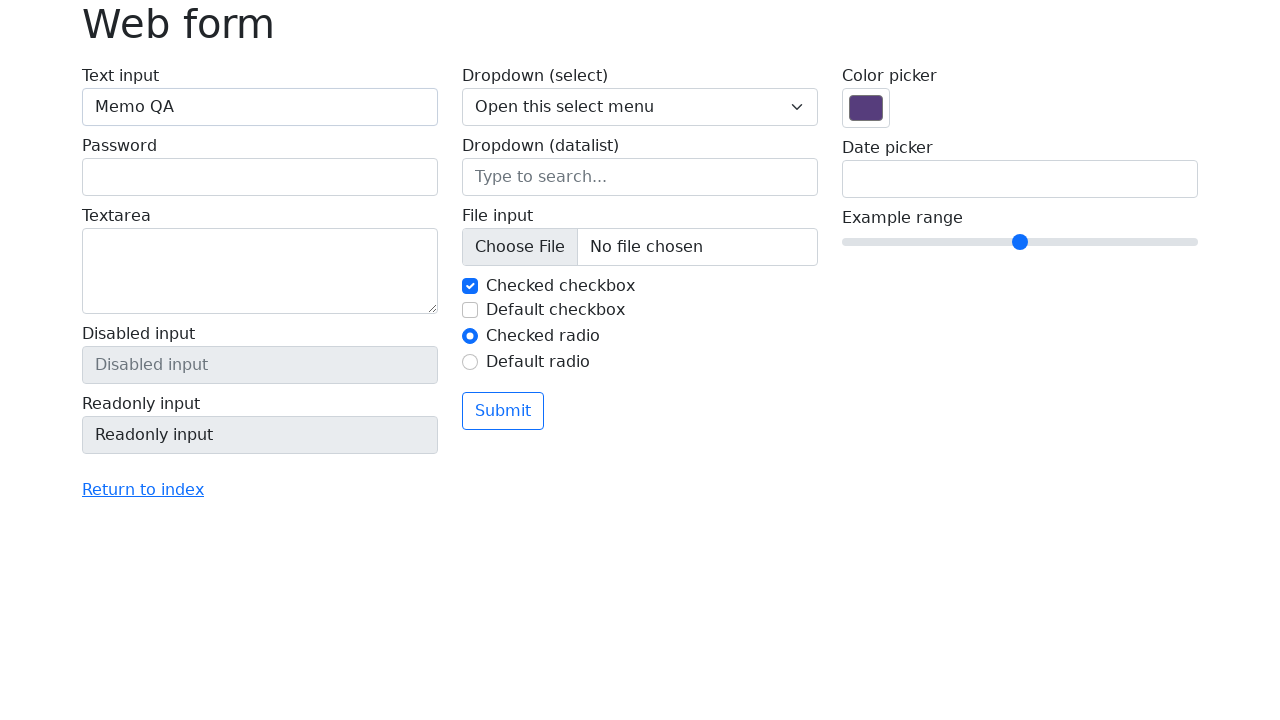

Filled password field with 'Secreto123' on input[name='my-password']
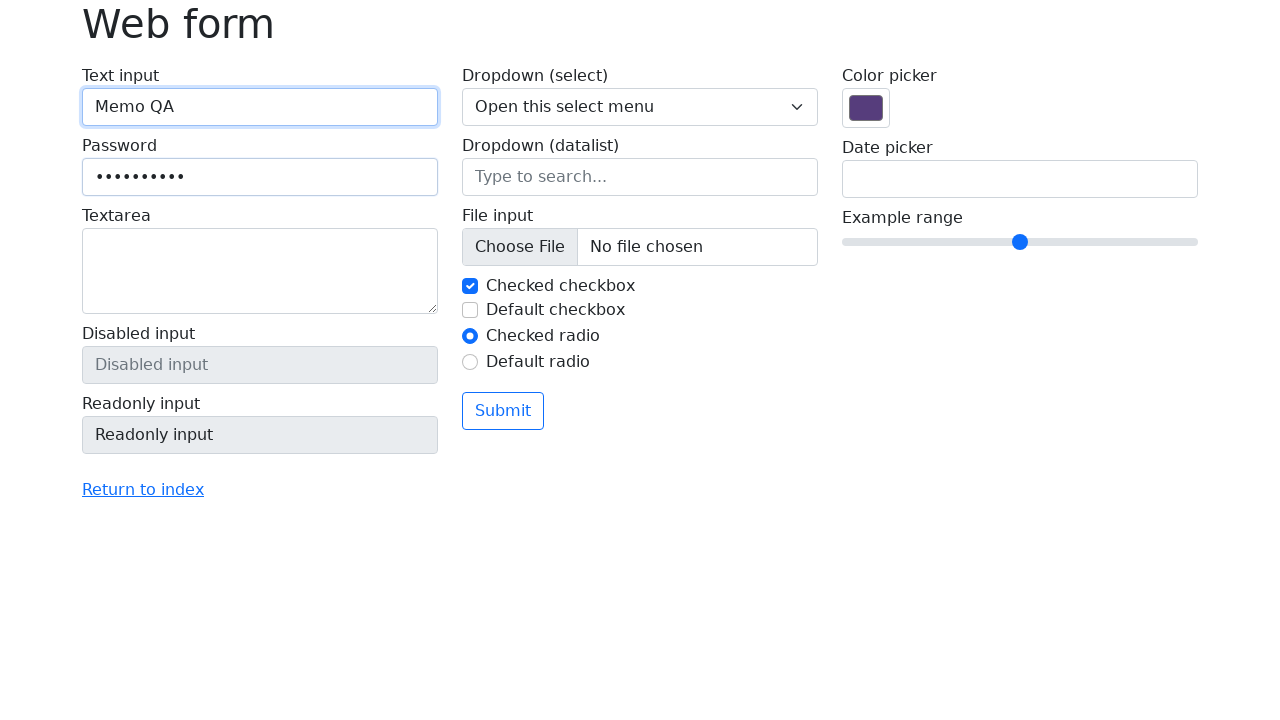

Filled textarea field with 'Some comments for the form.' on textarea[name='my-textarea']
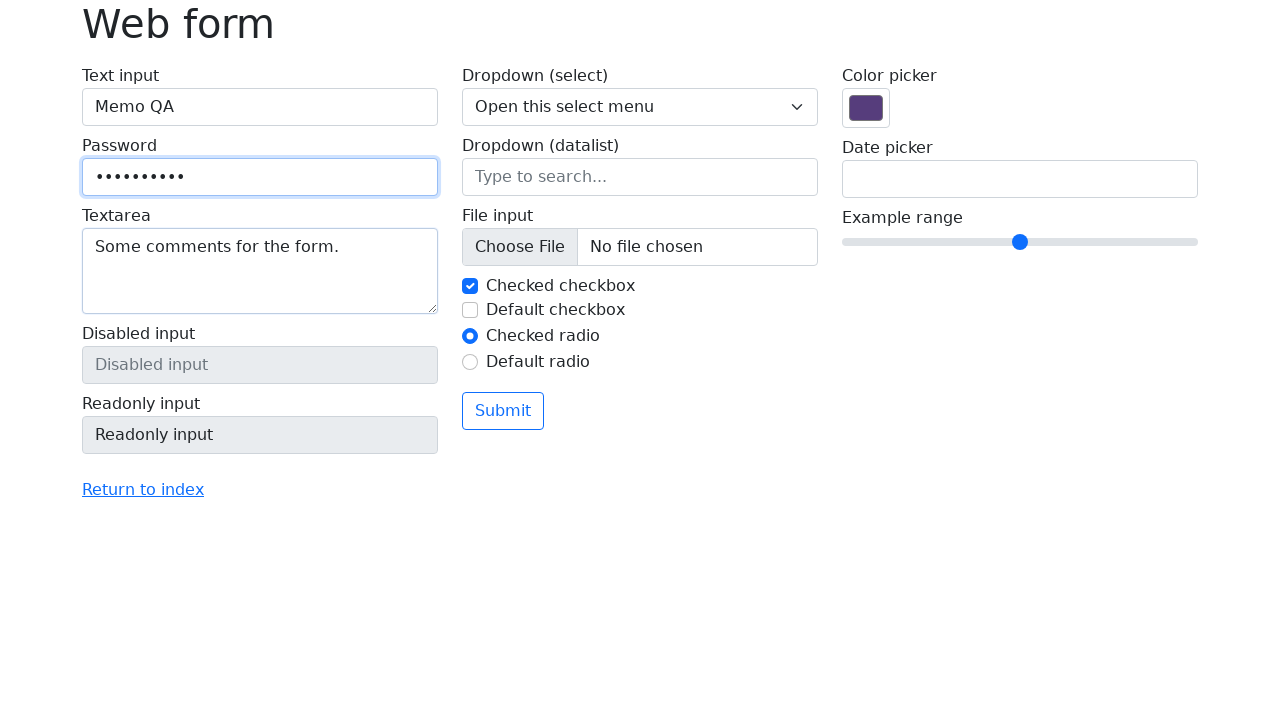

Selected radio button 'Option 2' at (470, 362) on #my-radio-2
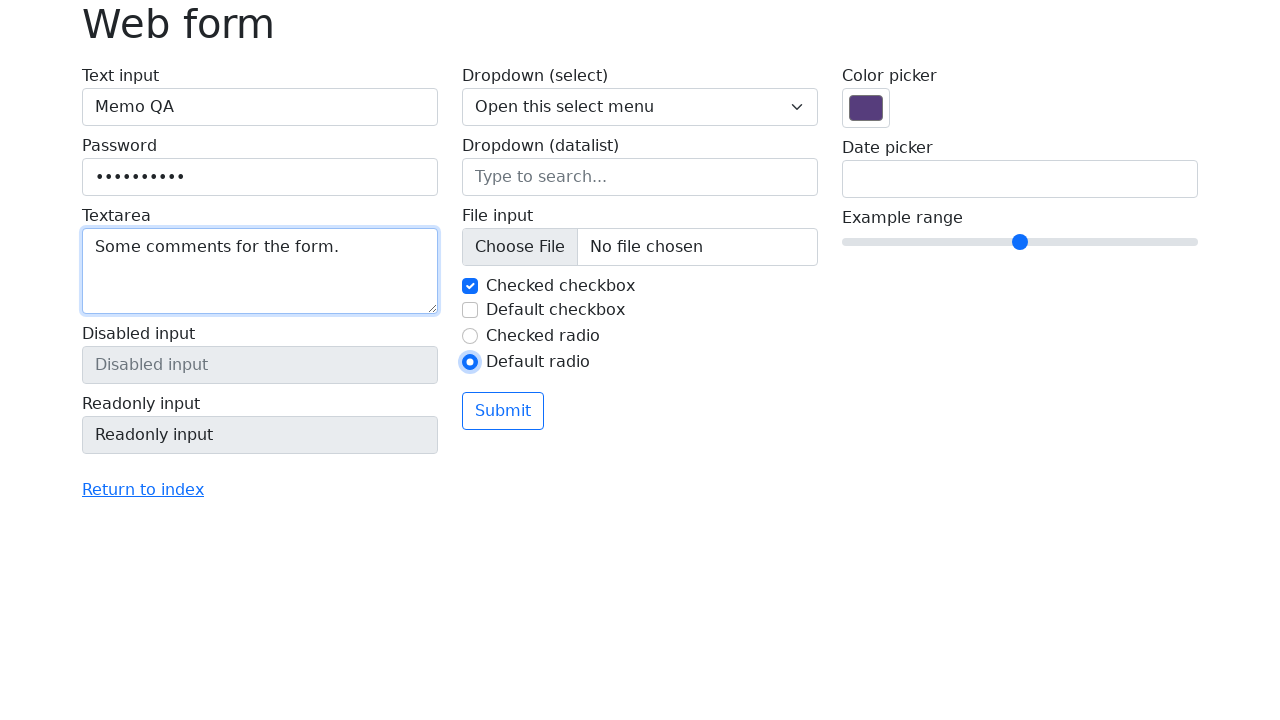

Clicked checkbox to enable it at (470, 286) on input[type='checkbox']
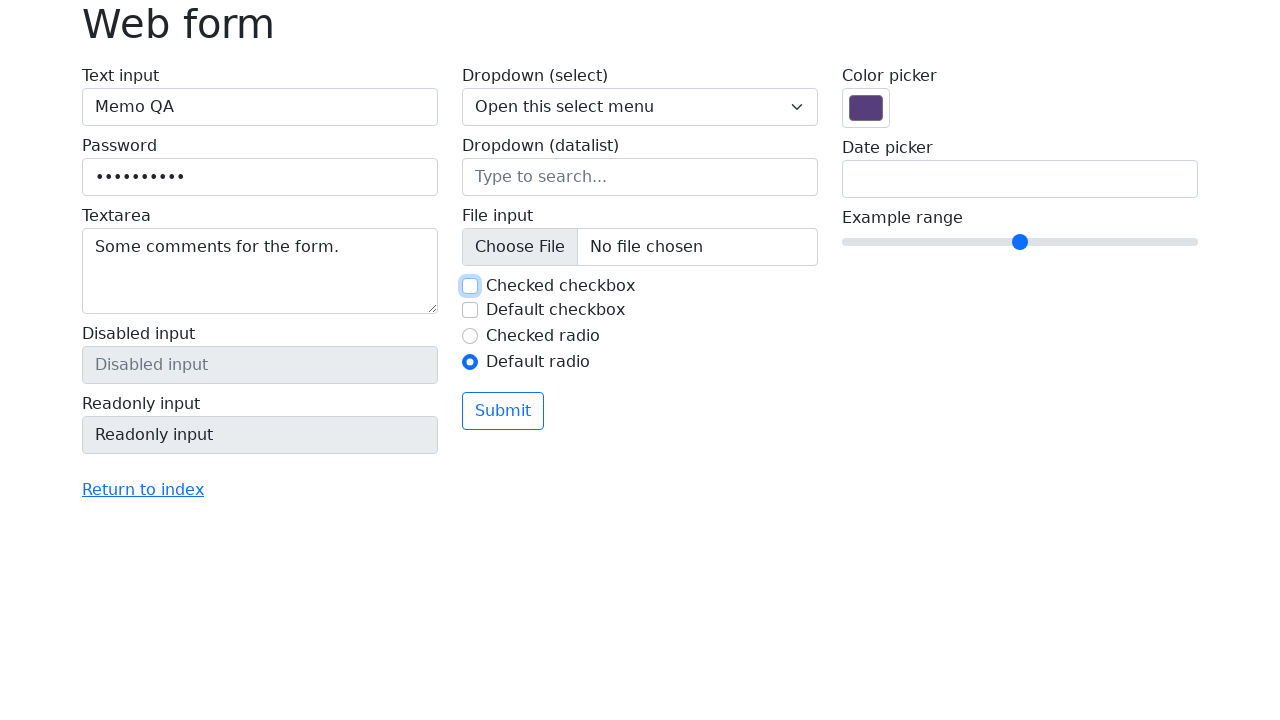

Selected 'Two' from dropdown menu on select[name='my-select']
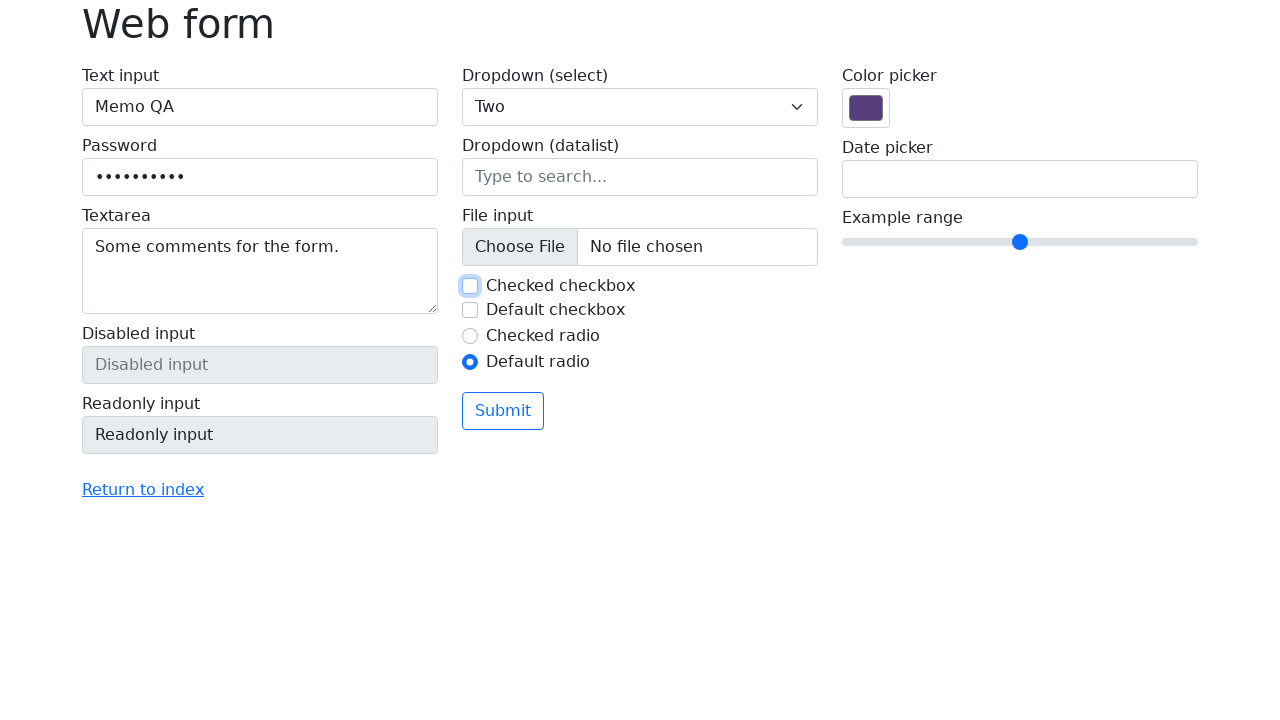

Clicked Submit button to submit the form at (503, 411) on button:text('Submit')
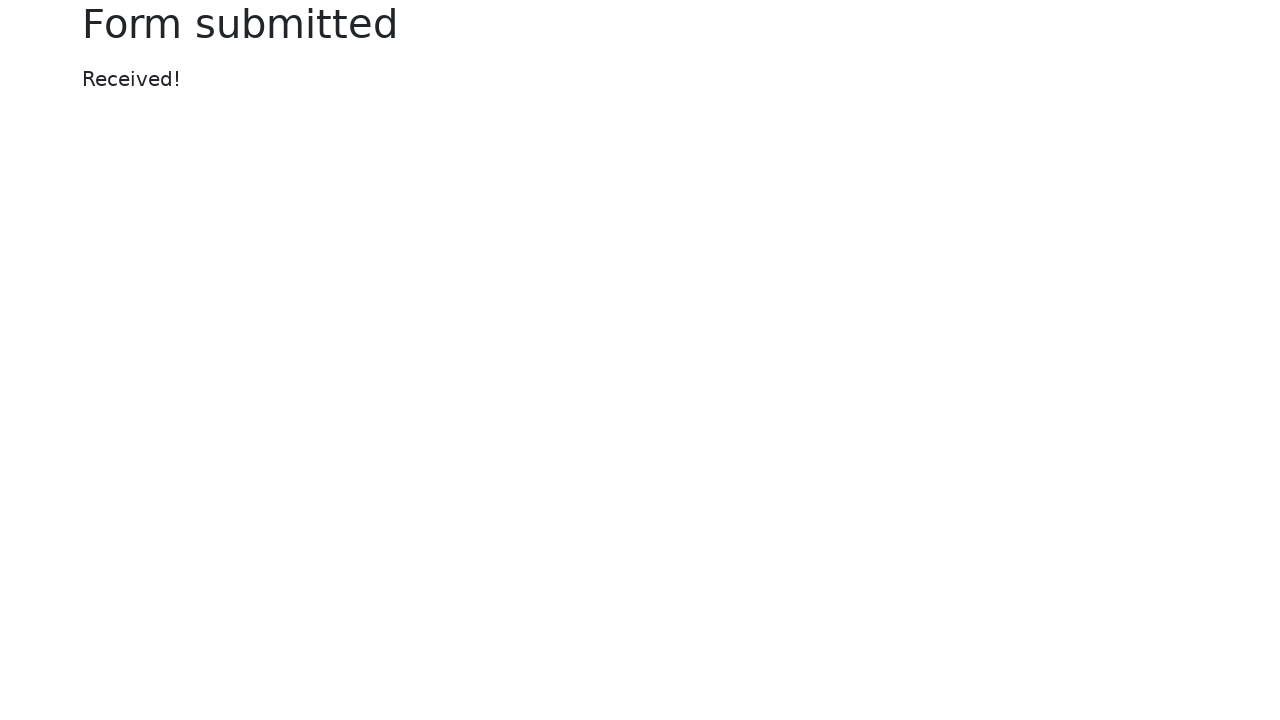

Confirmation message element loaded
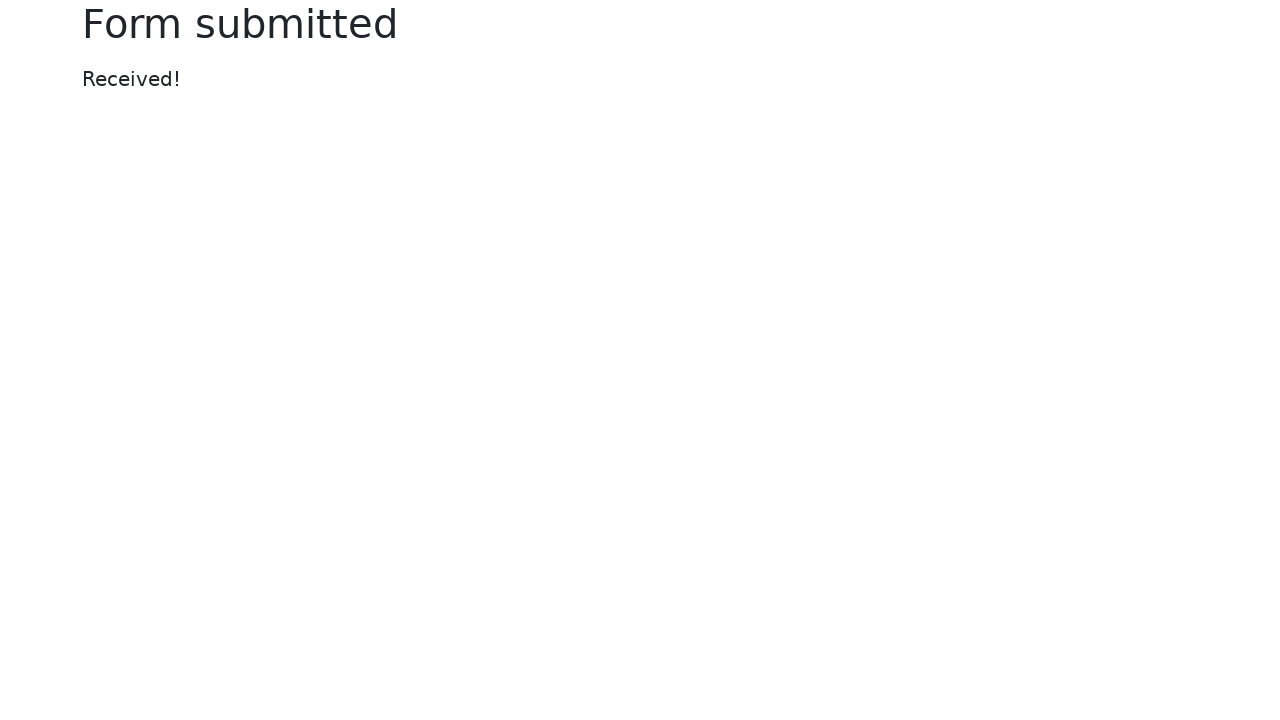

Verified confirmation message displays 'Received!'
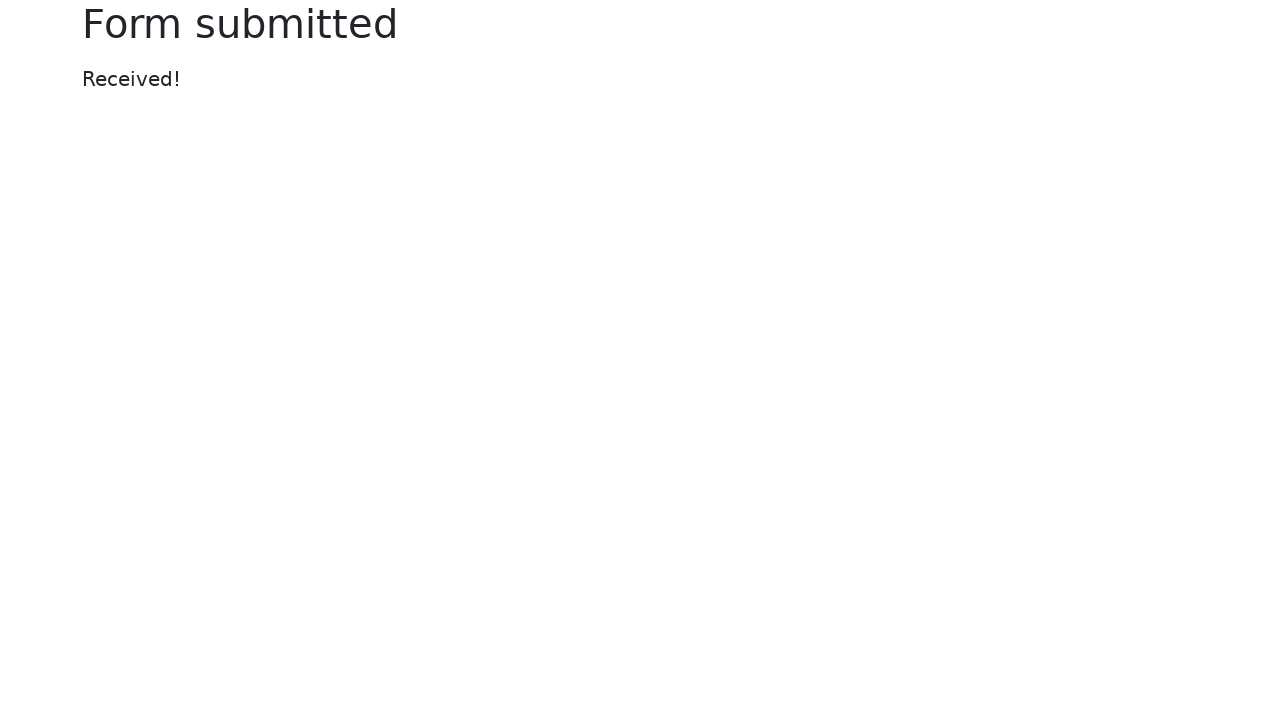

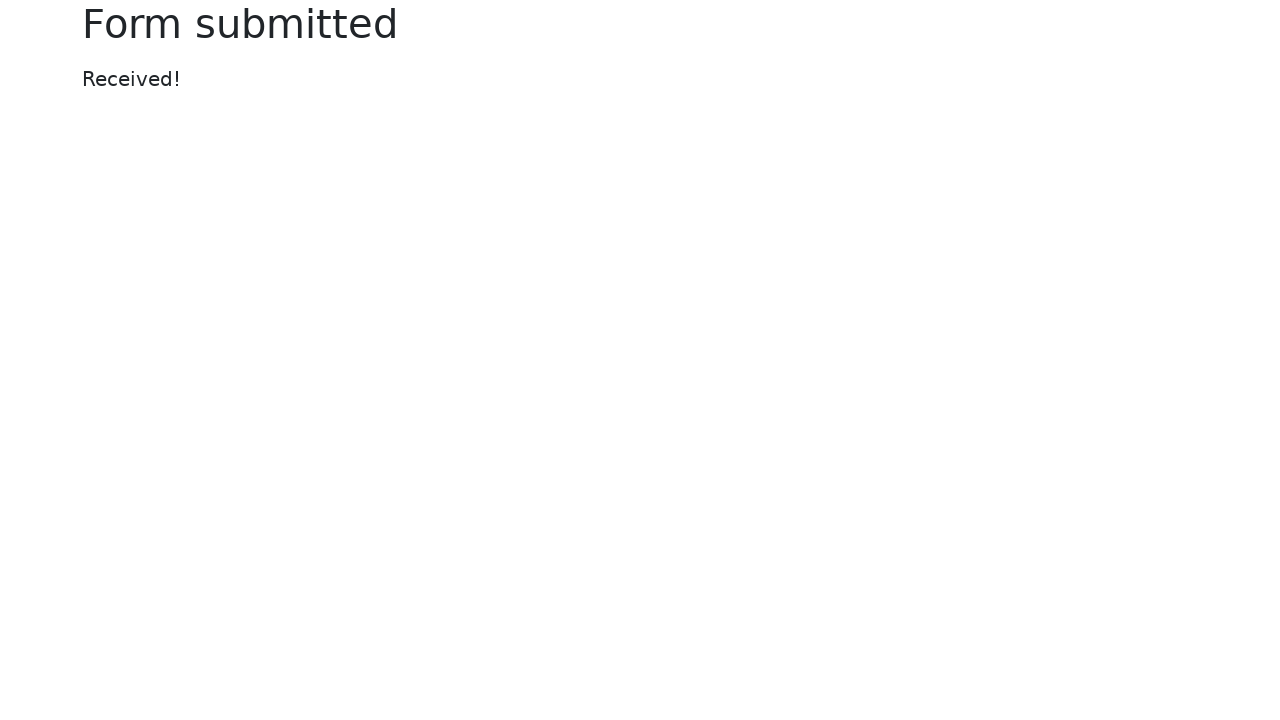